Validates that the OrangeHRM login page has the correct page title "OrangeHRM".

Starting URL: https://opensource-demo.orangehrmlive.com/web/index.php/auth/login

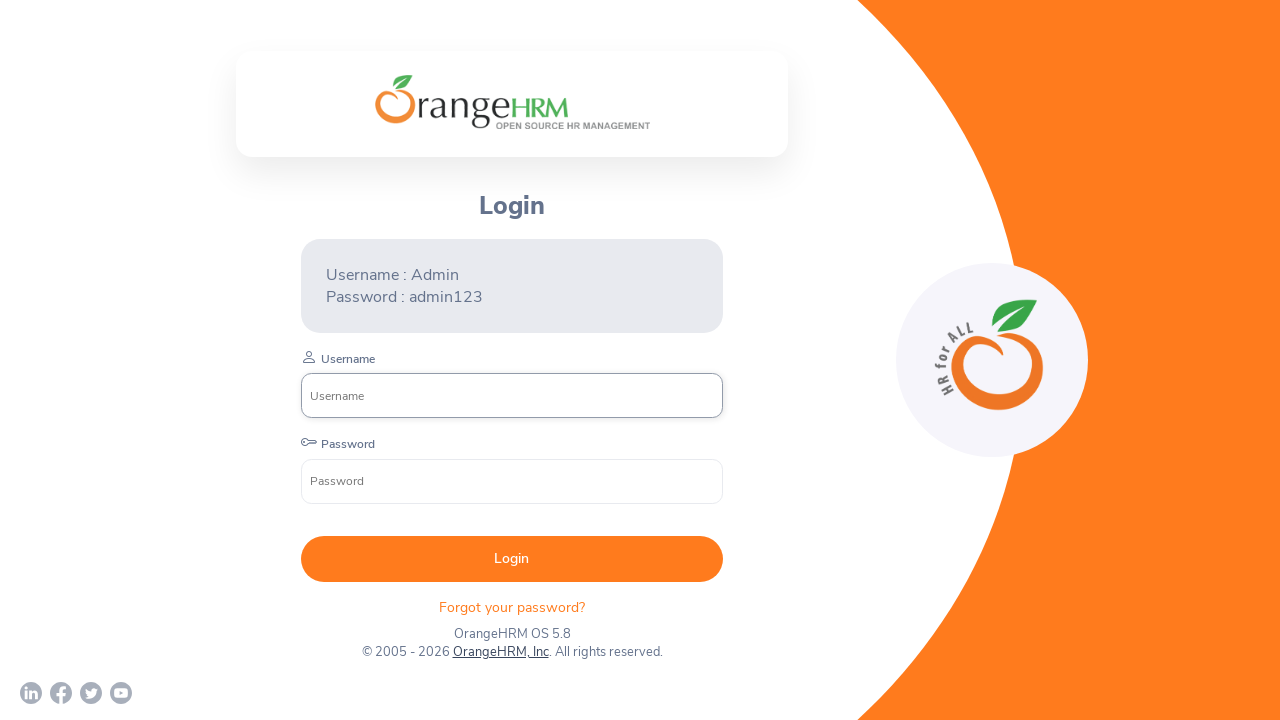

Waited for page to fully load (domcontentloaded state)
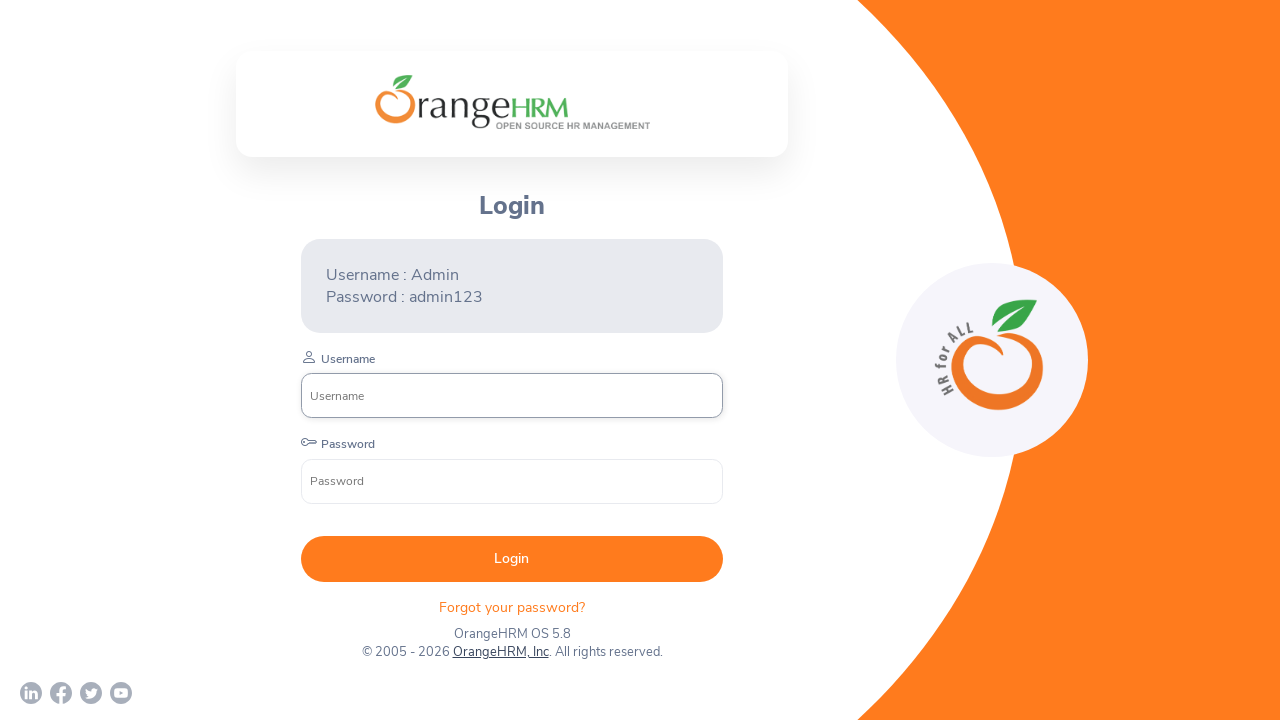

Retrieved page title: 'OrangeHRM'
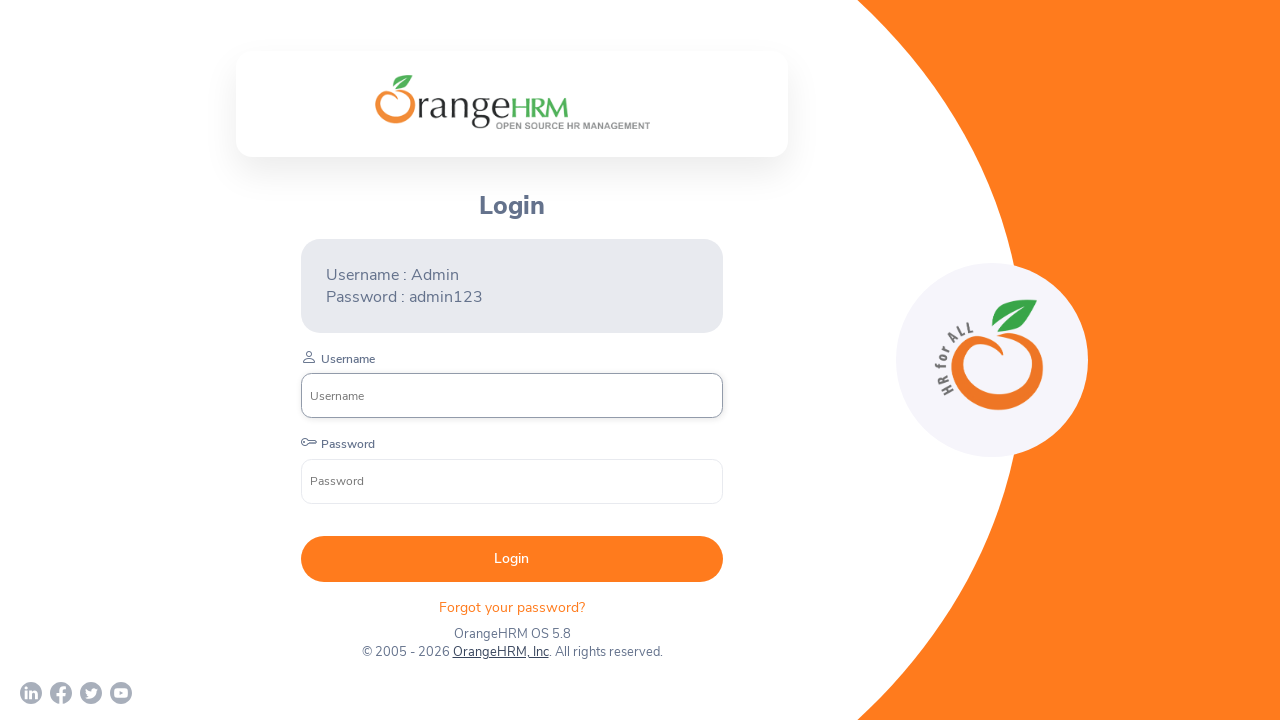

Verified page title matches expected value 'OrangeHRM'
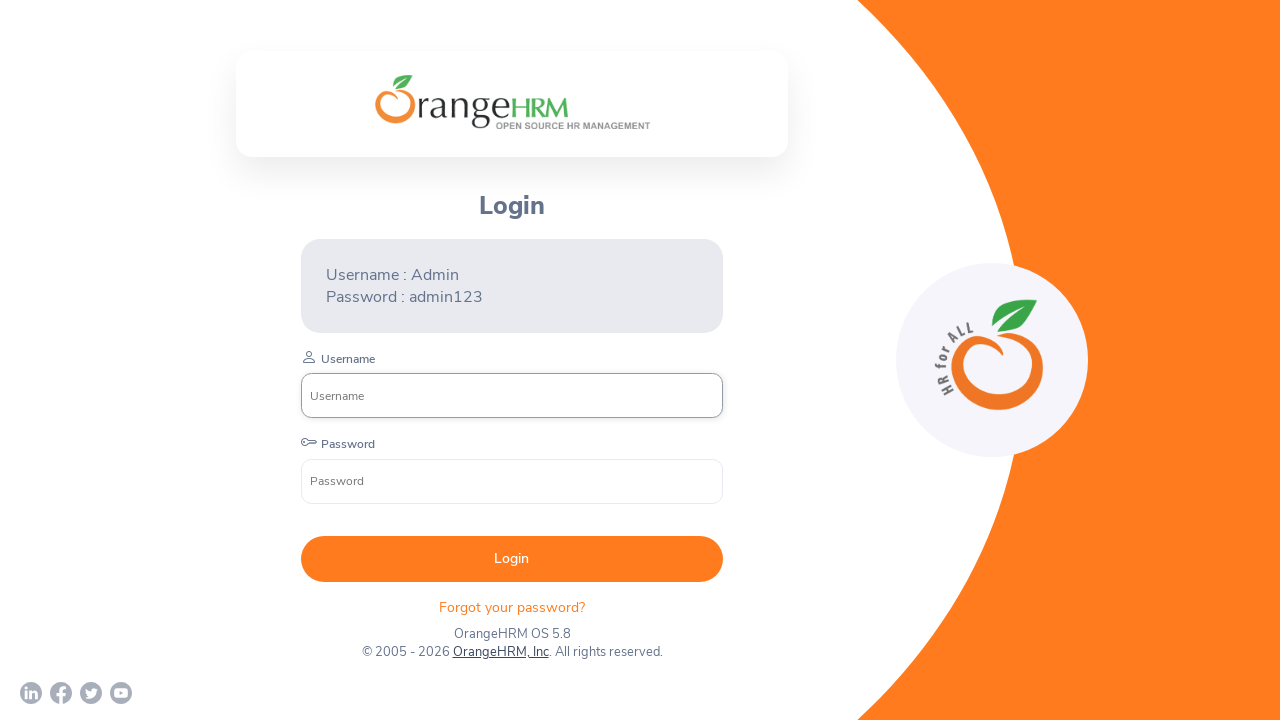

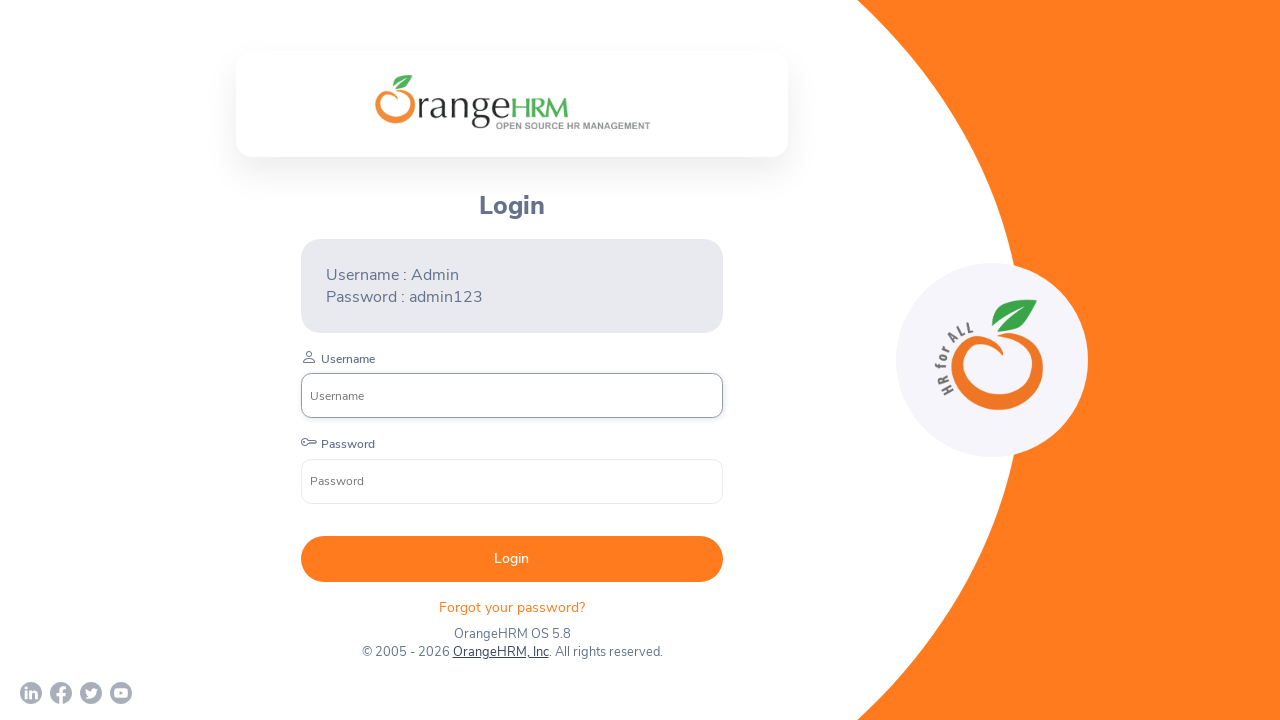